Tests selecting an option from a dropdown by iterating through all options and clicking the one with matching text "Option 1"

Starting URL: https://the-internet.herokuapp.com/dropdown

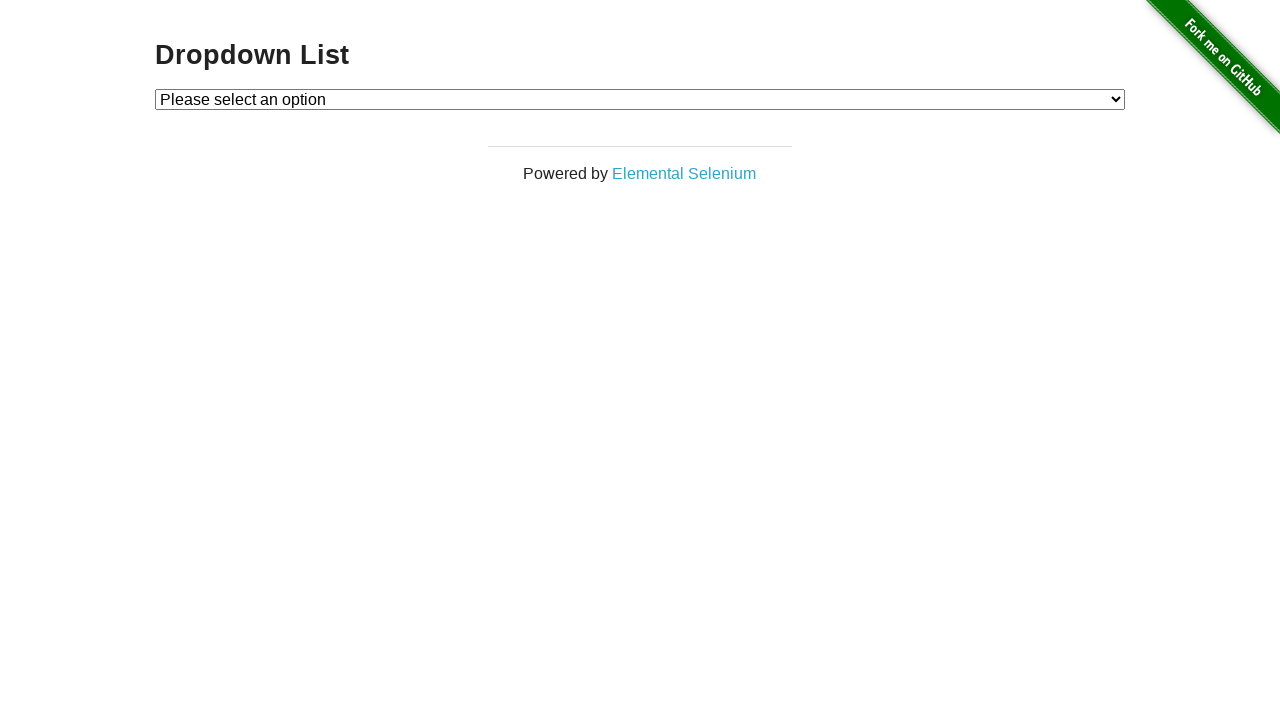

Waited for dropdown element to be visible
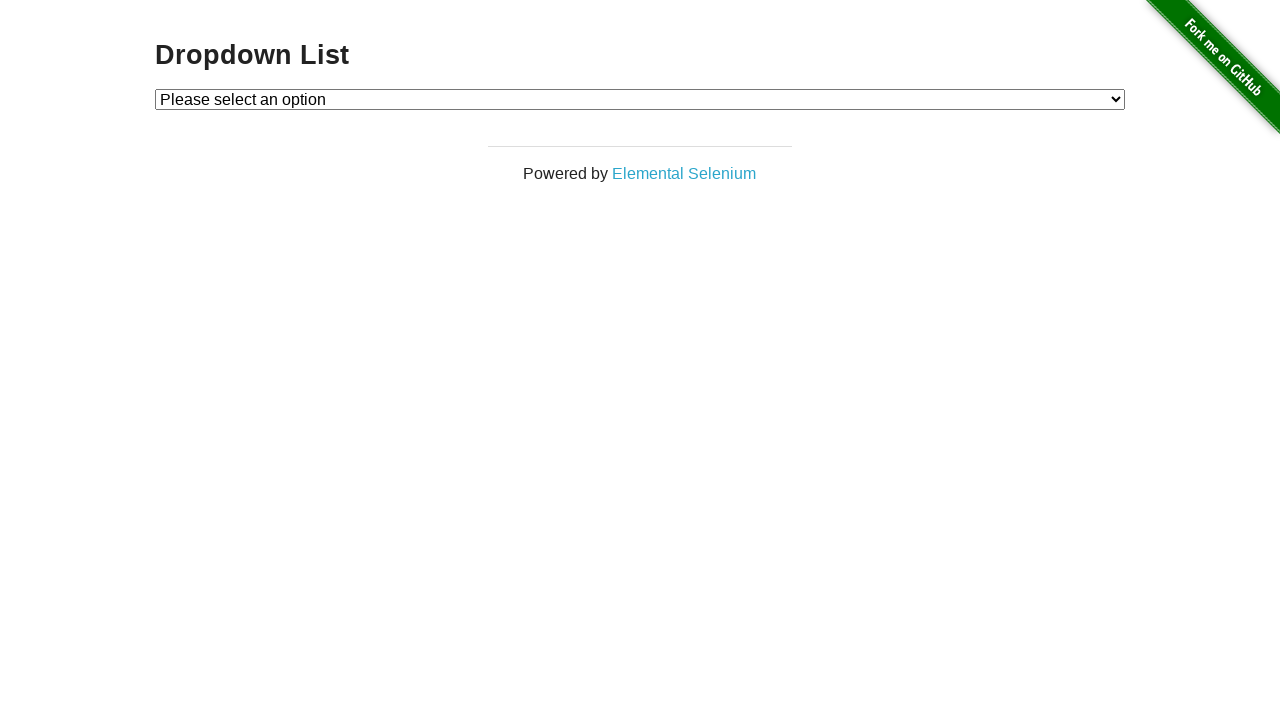

Selected 'Option 1' from the dropdown on #dropdown
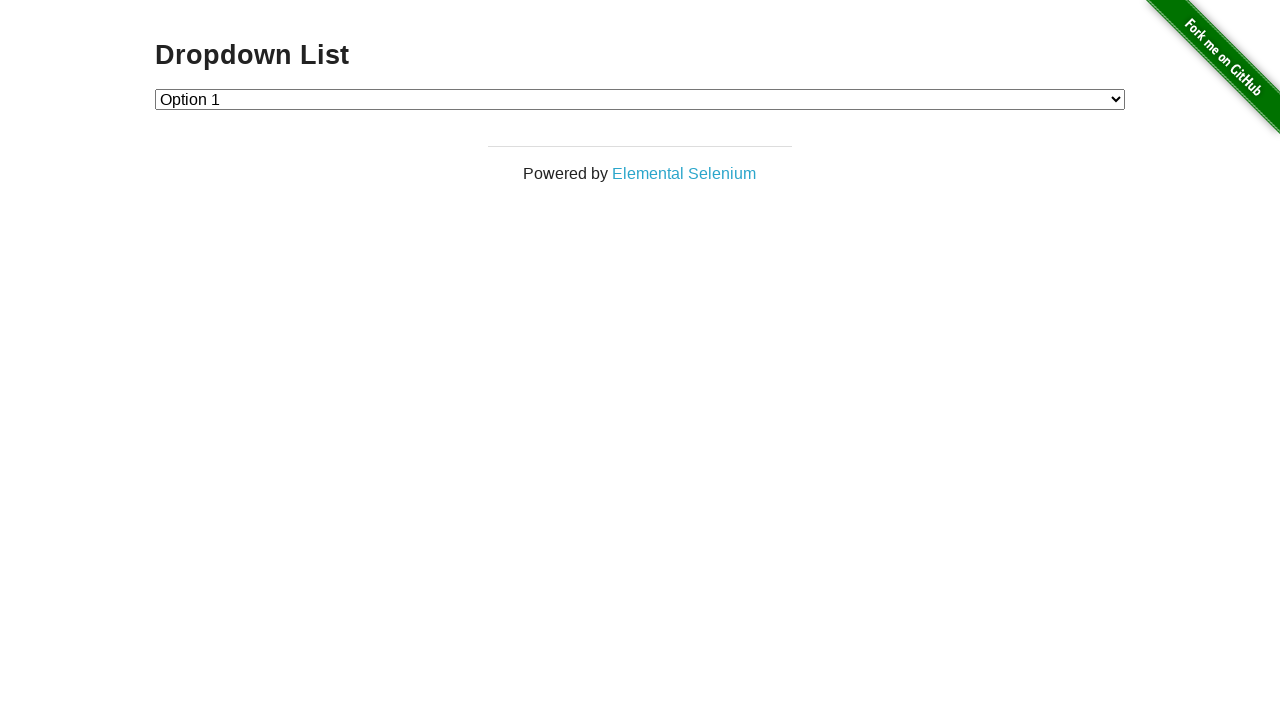

Retrieved the selected dropdown value
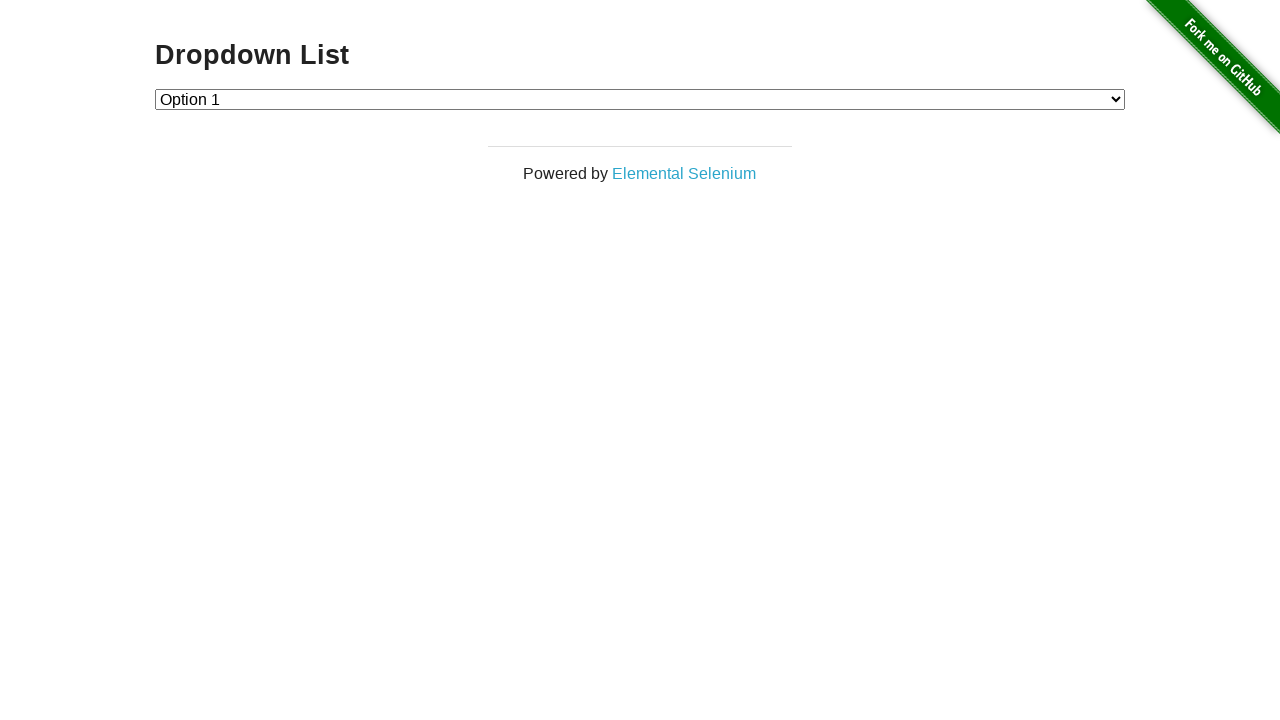

Verified that the selected value is '1'
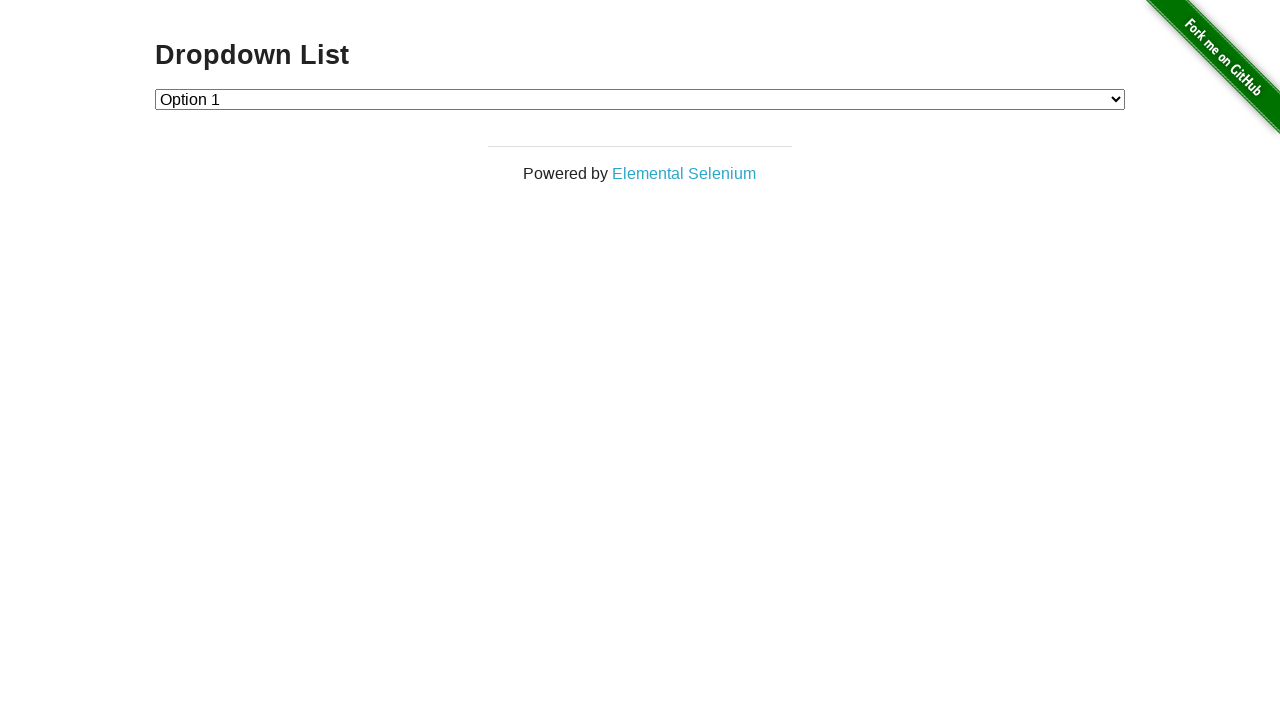

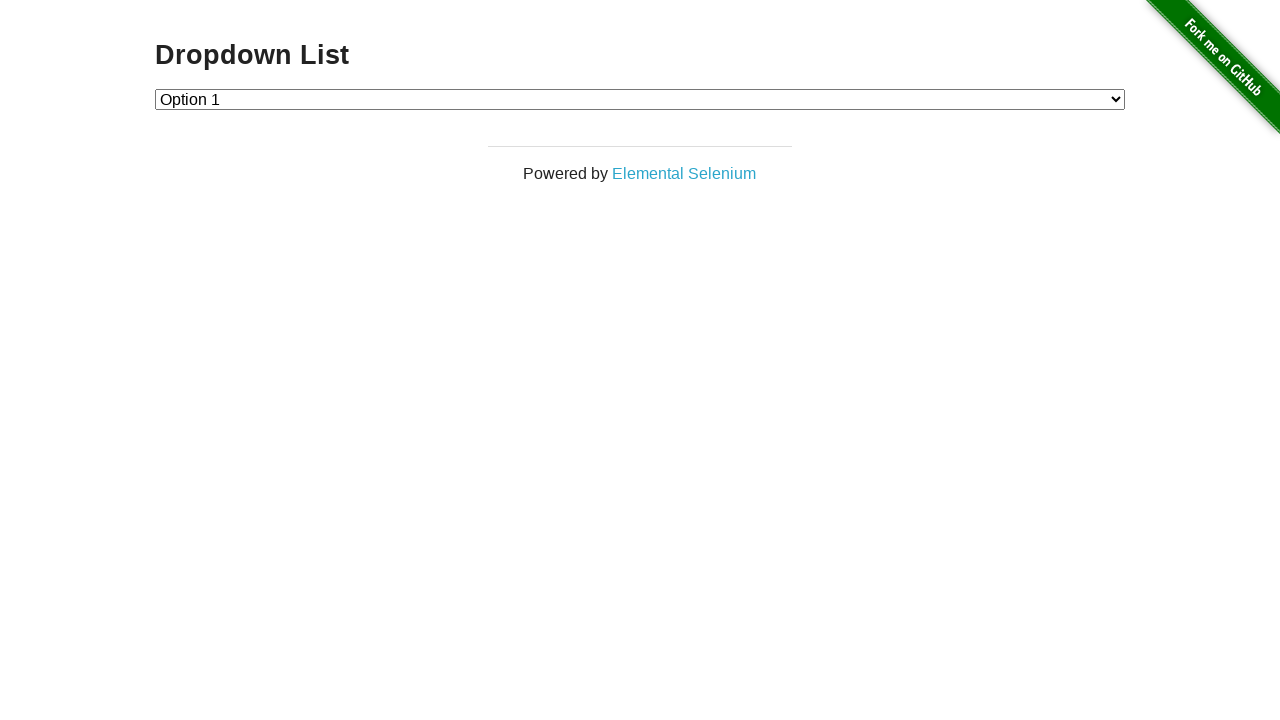